Tests a form submission that involves retrieving an attribute value, calculating a mathematical function, entering the result, and selecting checkboxes and radio buttons

Starting URL: http://suninjuly.github.io/get_attribute.html

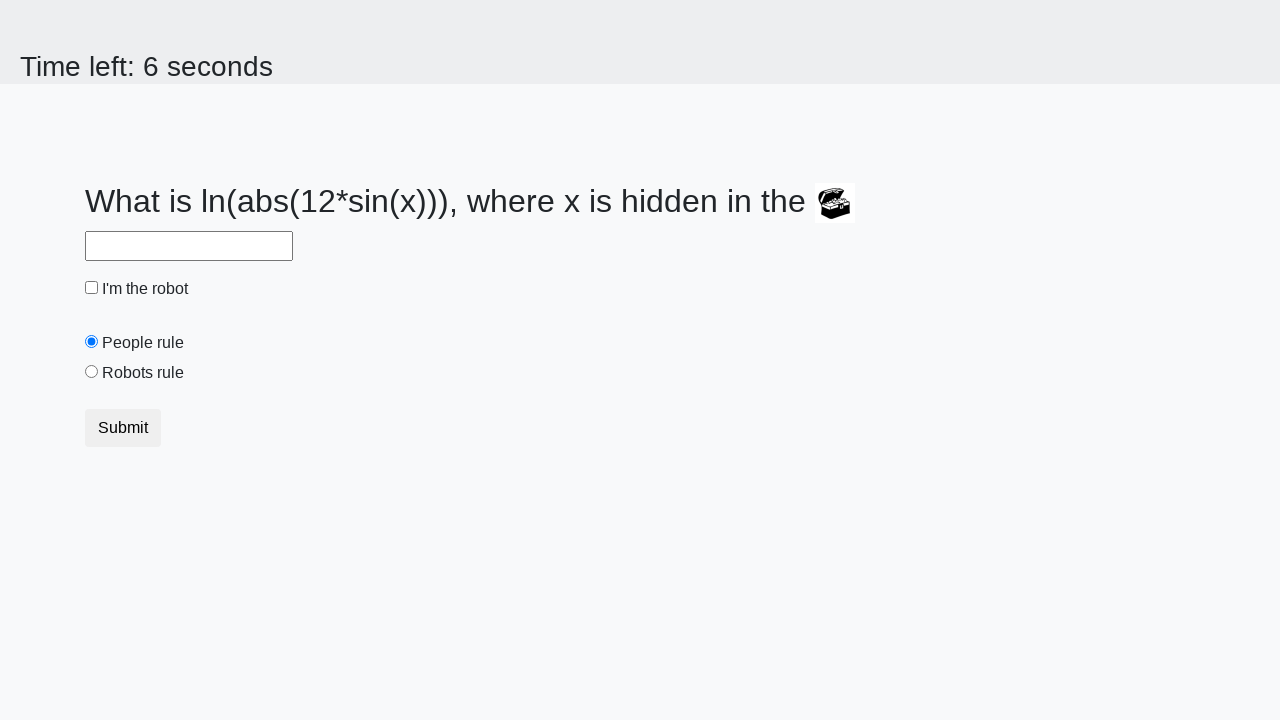

Located treasure element
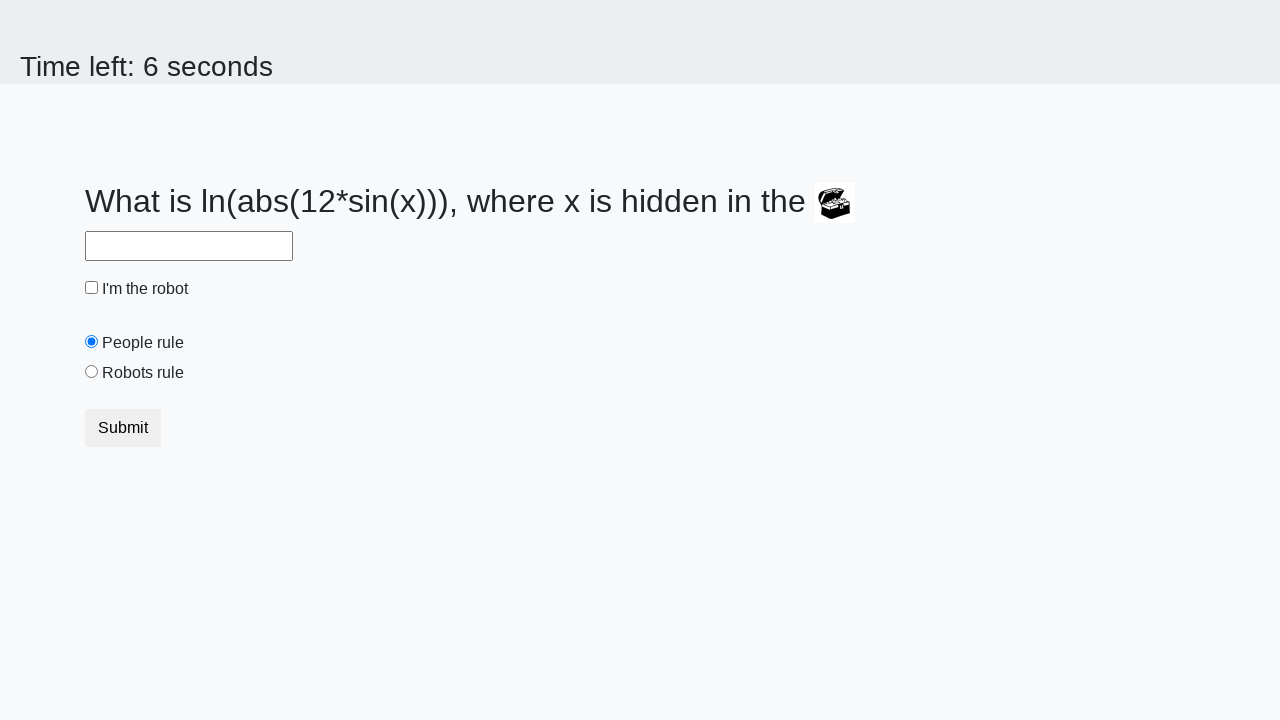

Retrieved valuex attribute from treasure element
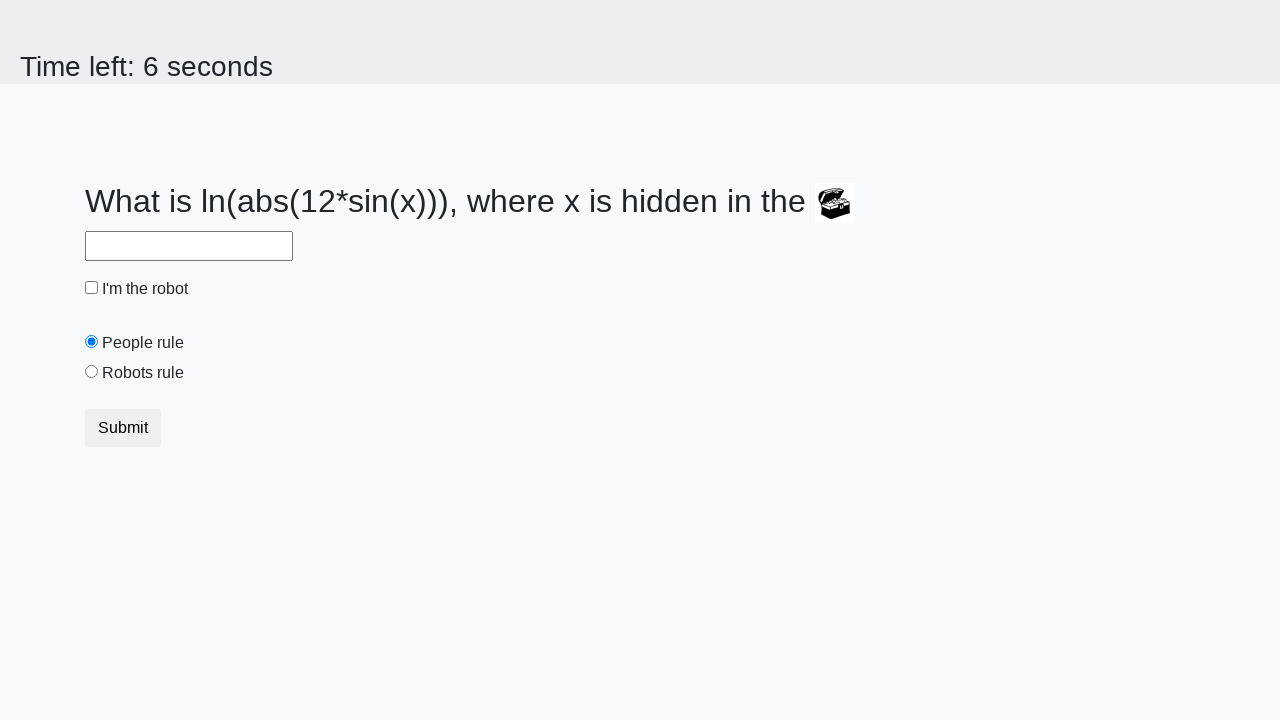

Calculated mathematical function result: 2.4318337132406906
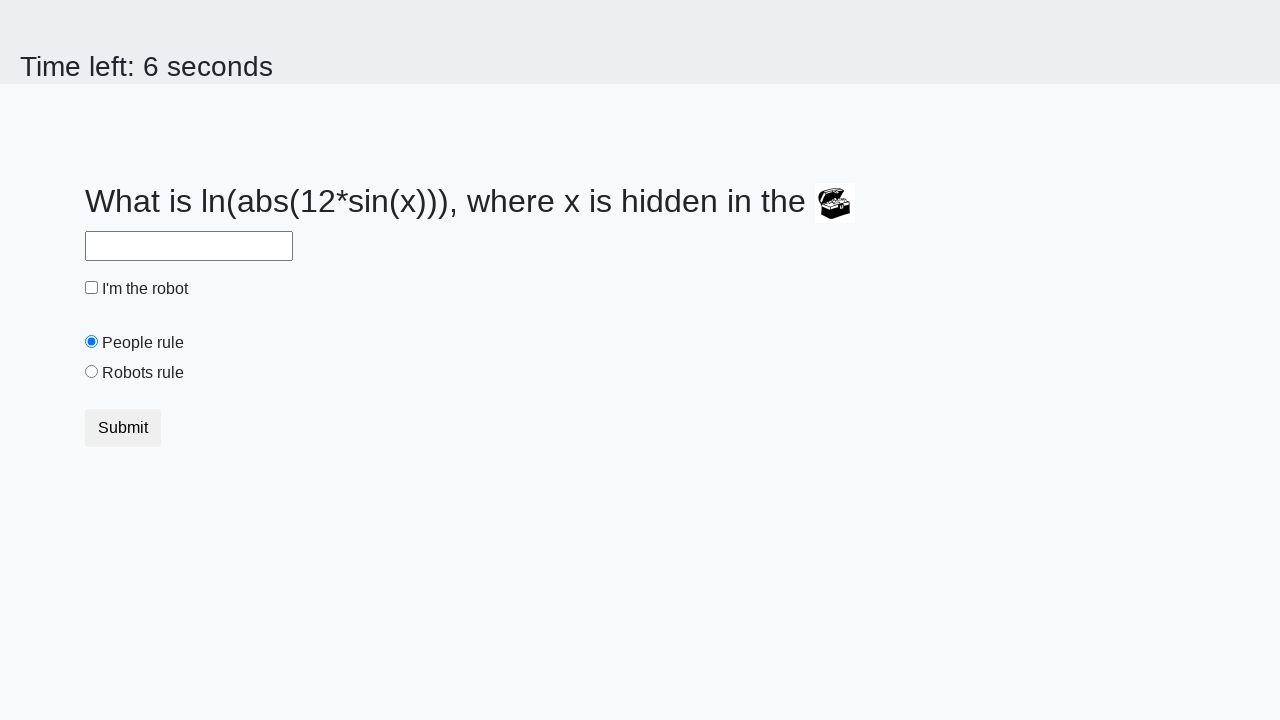

Entered calculated answer in text field on #answer
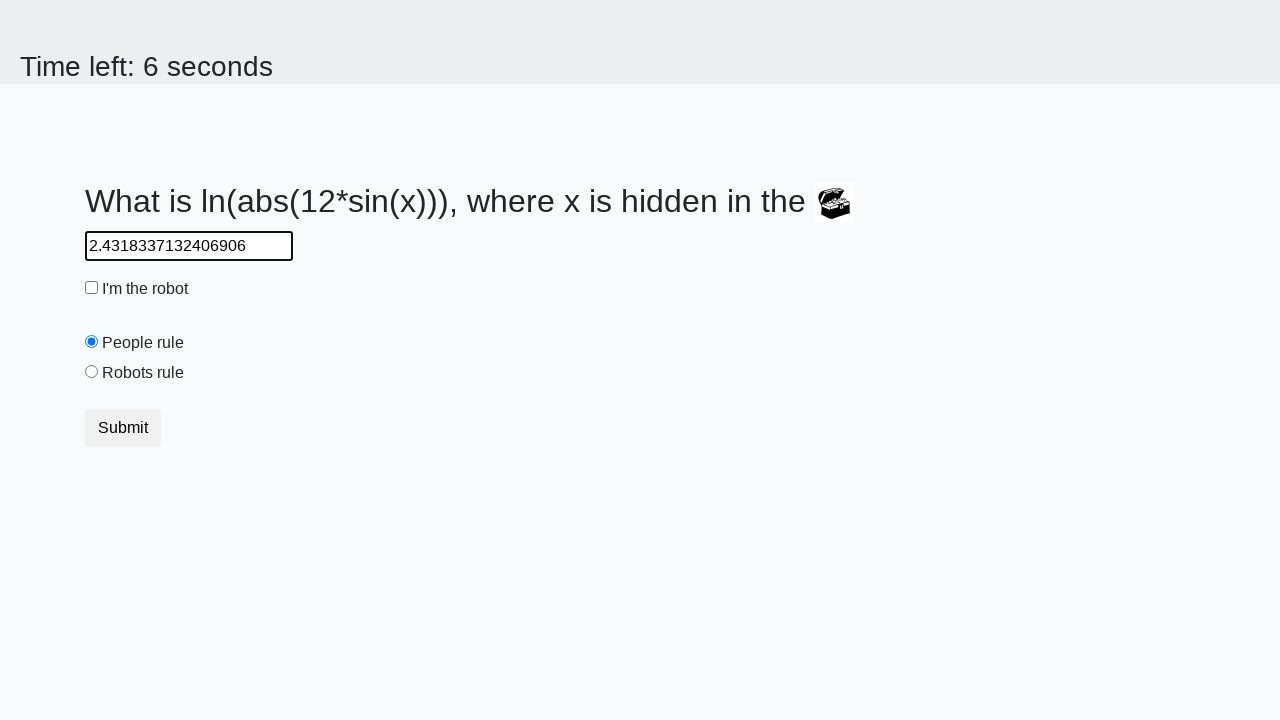

Checked the robot checkbox at (92, 288) on #robotCheckbox
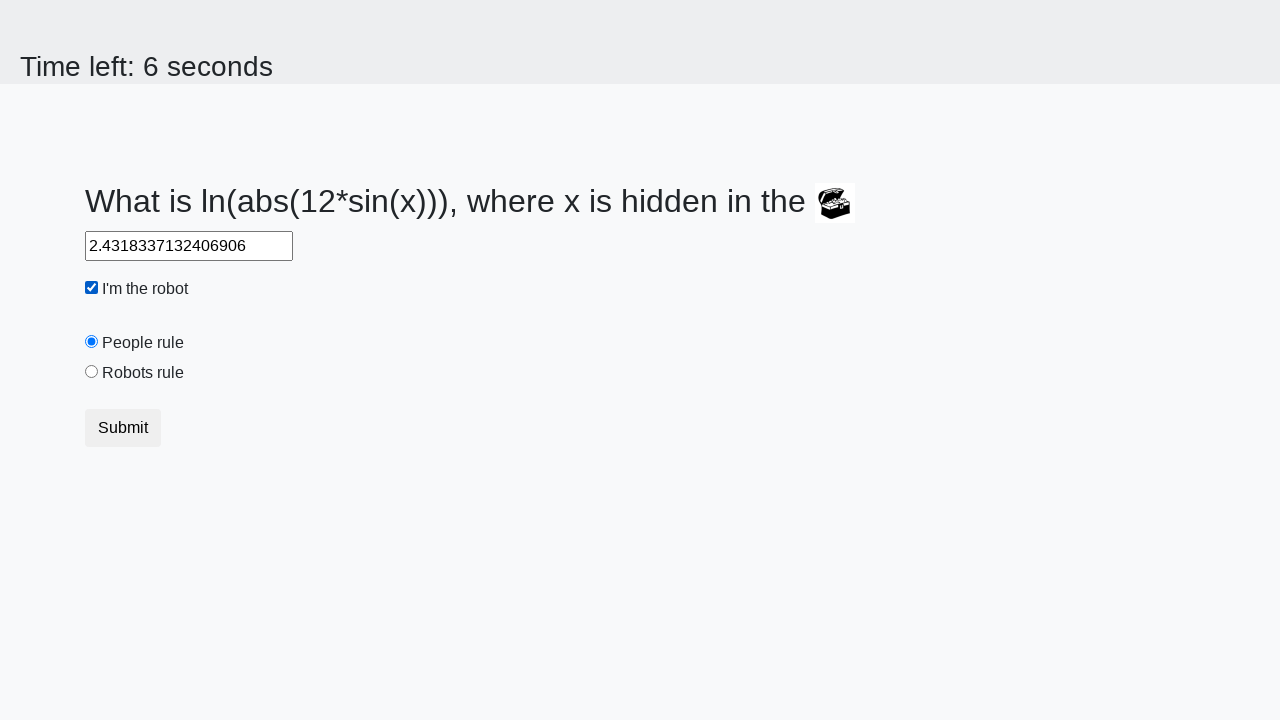

Selected 'Robots rule!' radio button at (92, 372) on [value='robots']
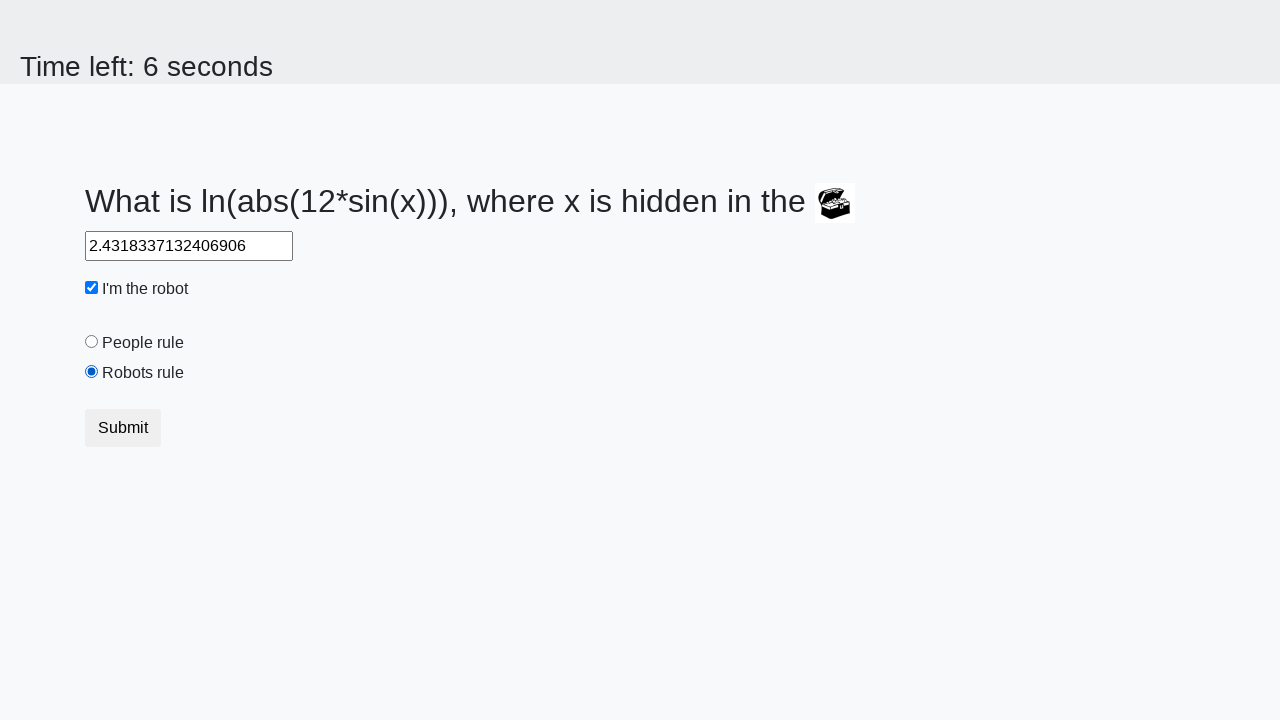

Clicked submit button to complete form submission at (123, 428) on .btn-default
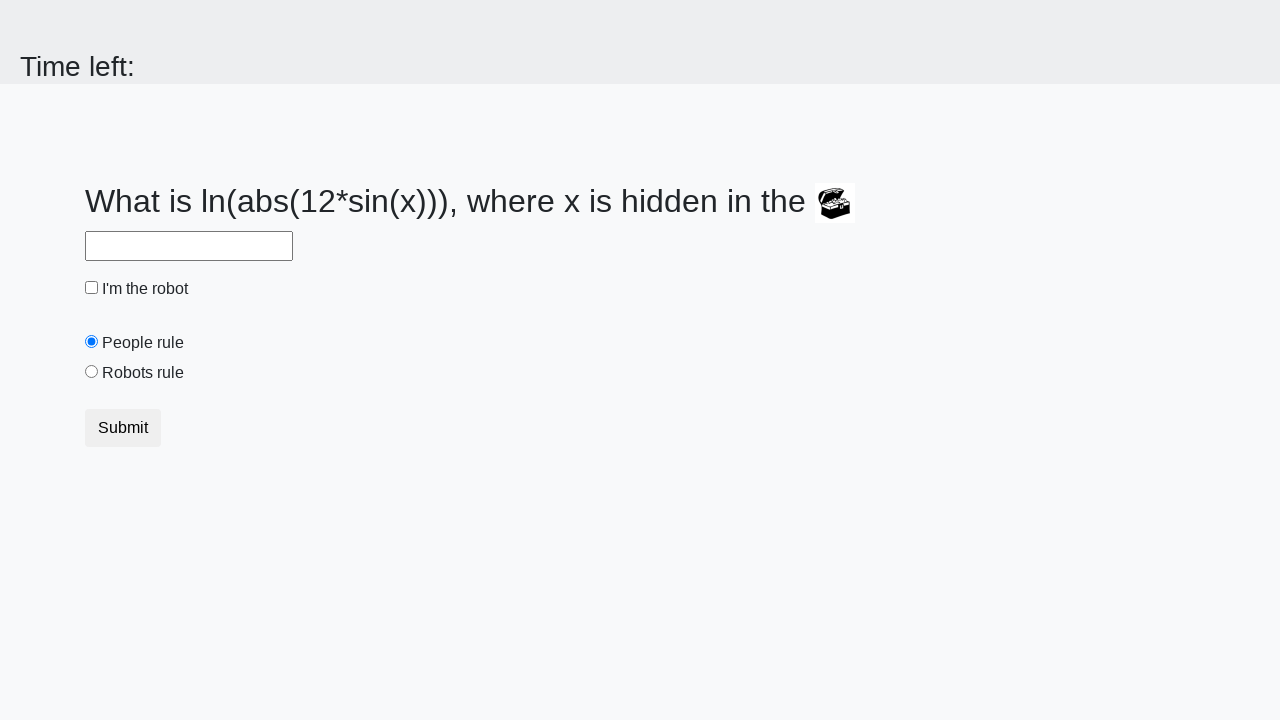

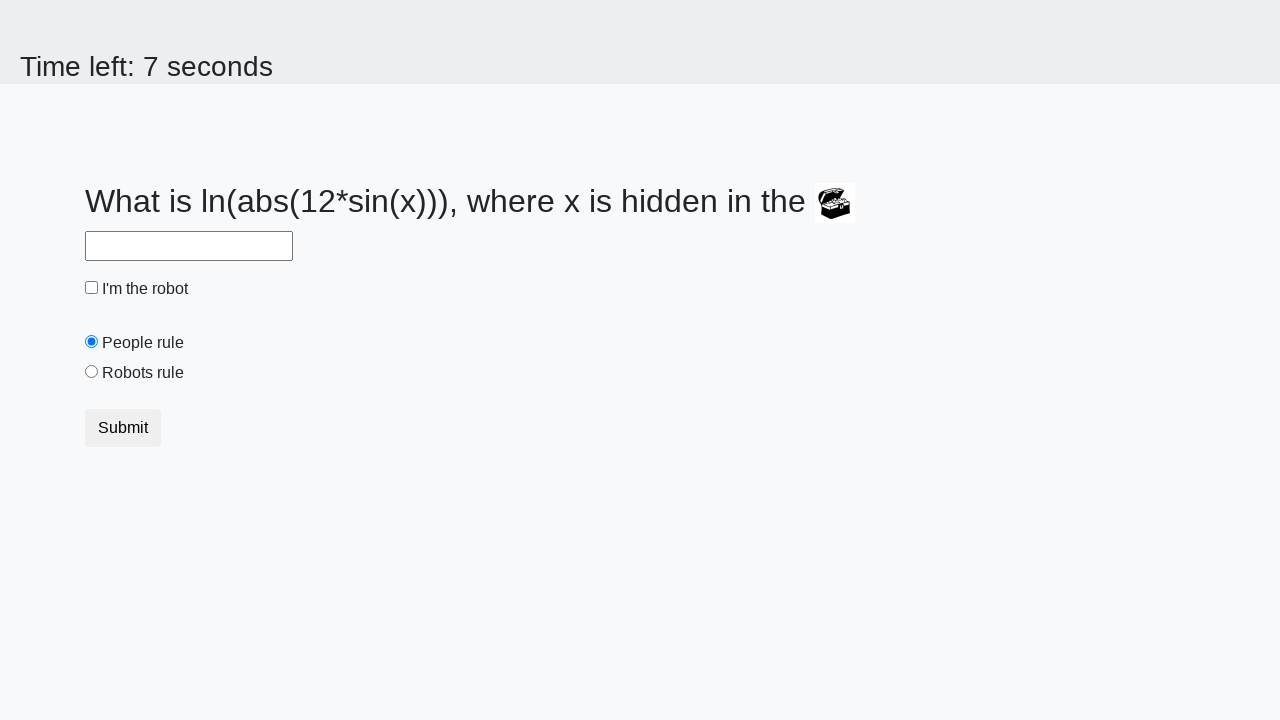